Tests adding a new employee to the employee manager application by clicking the add employee button, filling in name, phone, and title fields, and saving the new employee record.

Starting URL: https://devmountain-qa.github.io/employee-manager/1.2_Version/index.html

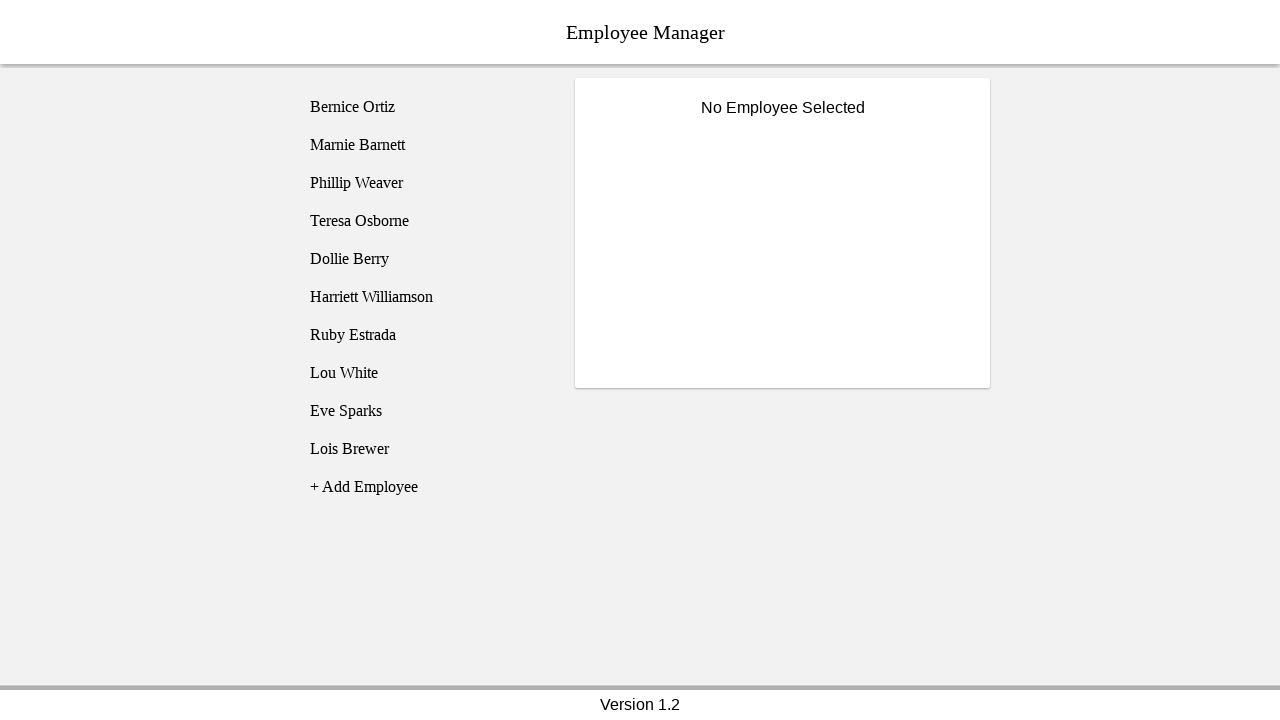

Employee list loaded
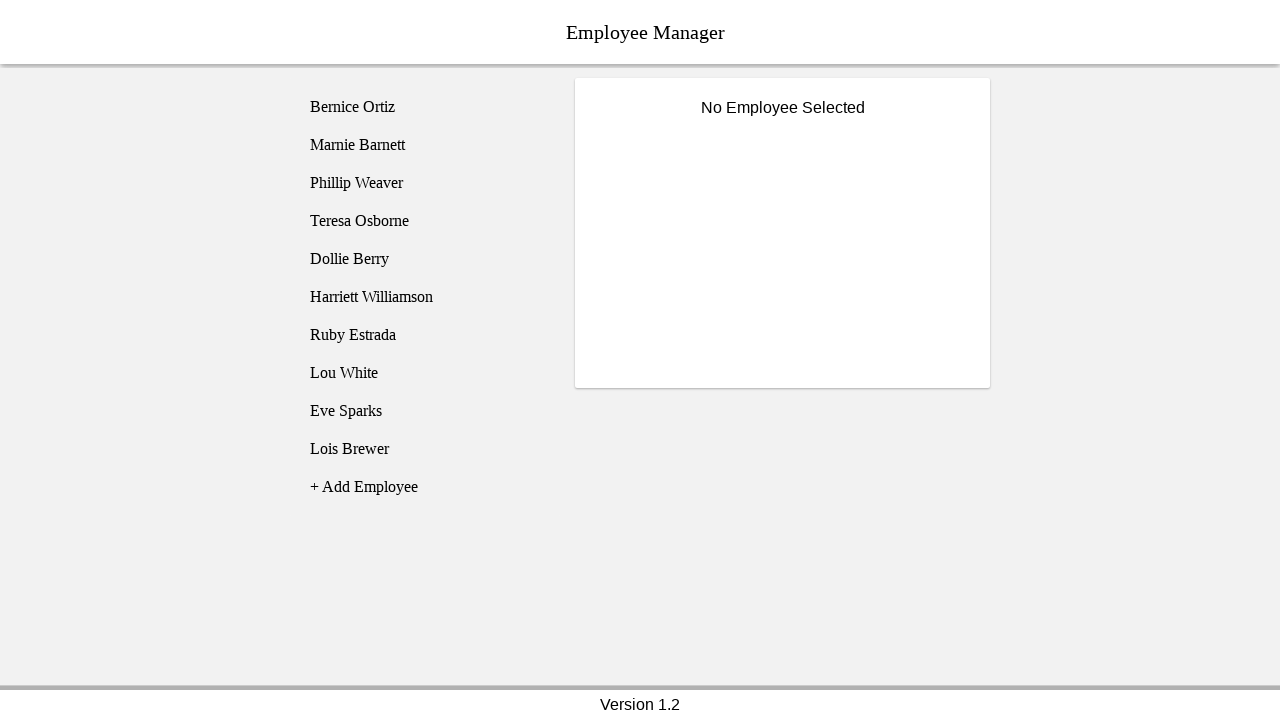

Clicked add employee button at (425, 487) on [name='addEmployee']
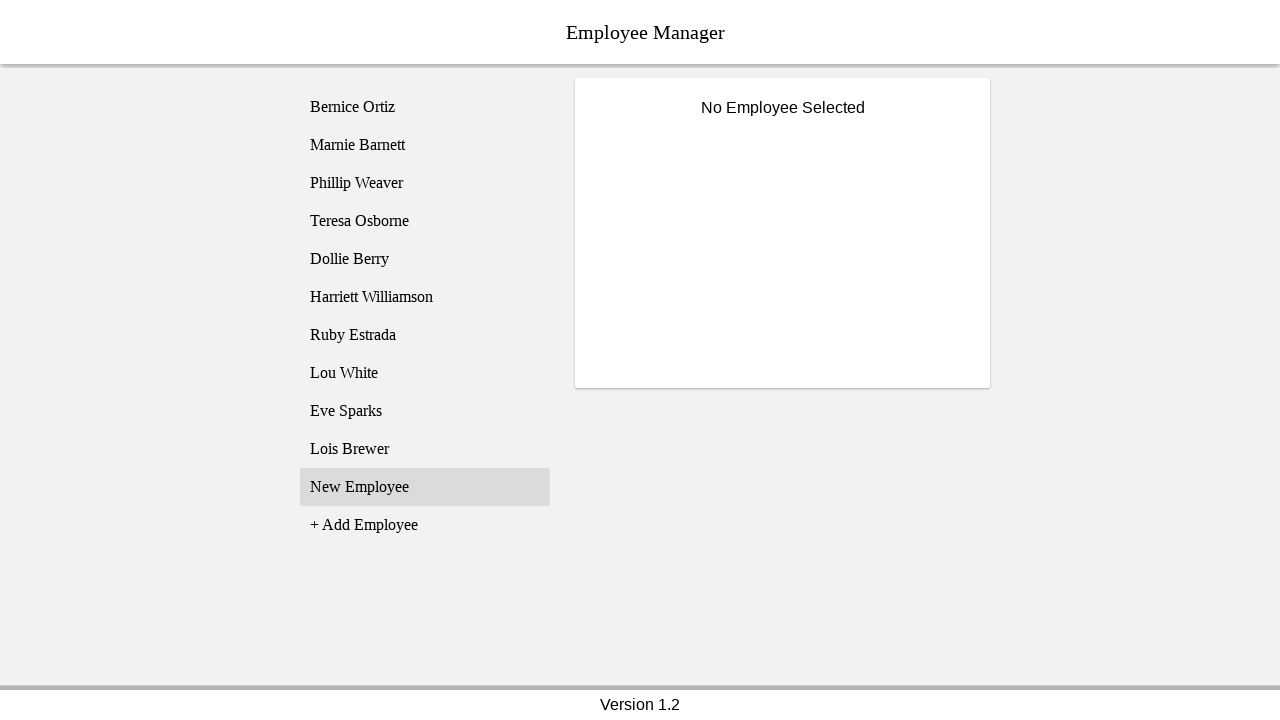

Clicked on new employee entry (employee11) at (425, 487) on [name='employee11']
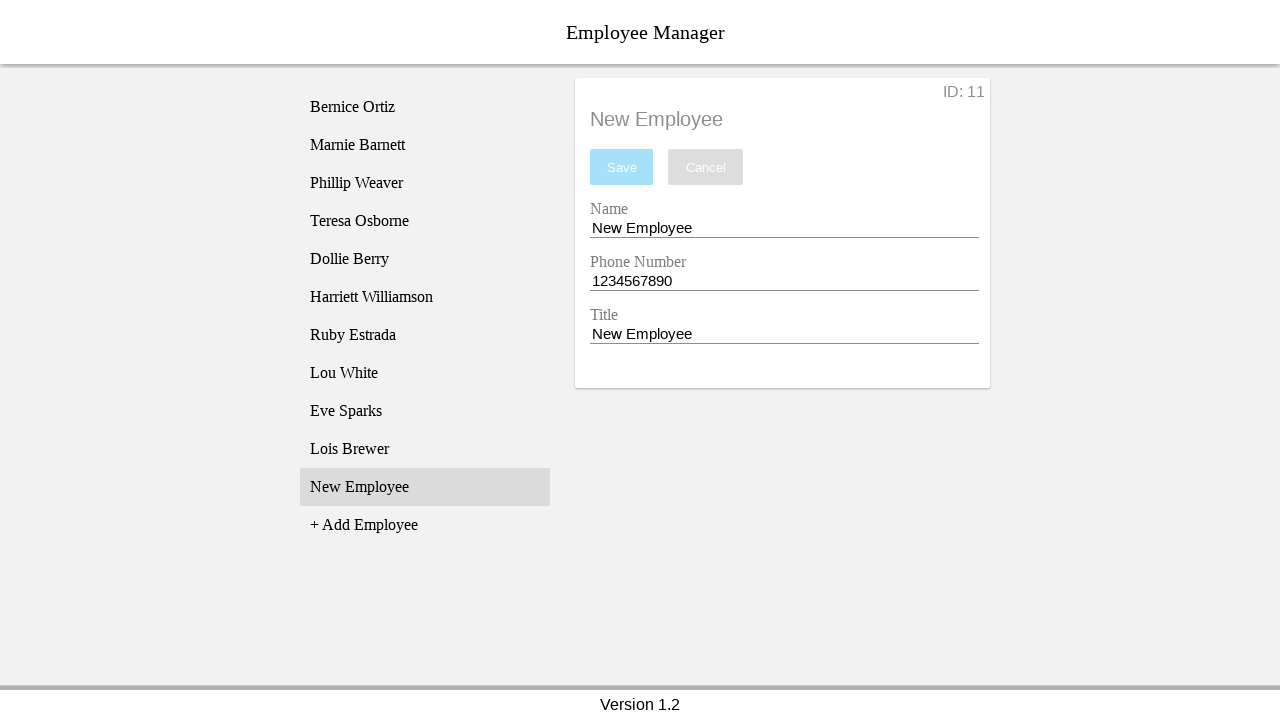

Clicked name entry field at (784, 228) on [name='nameEntry']
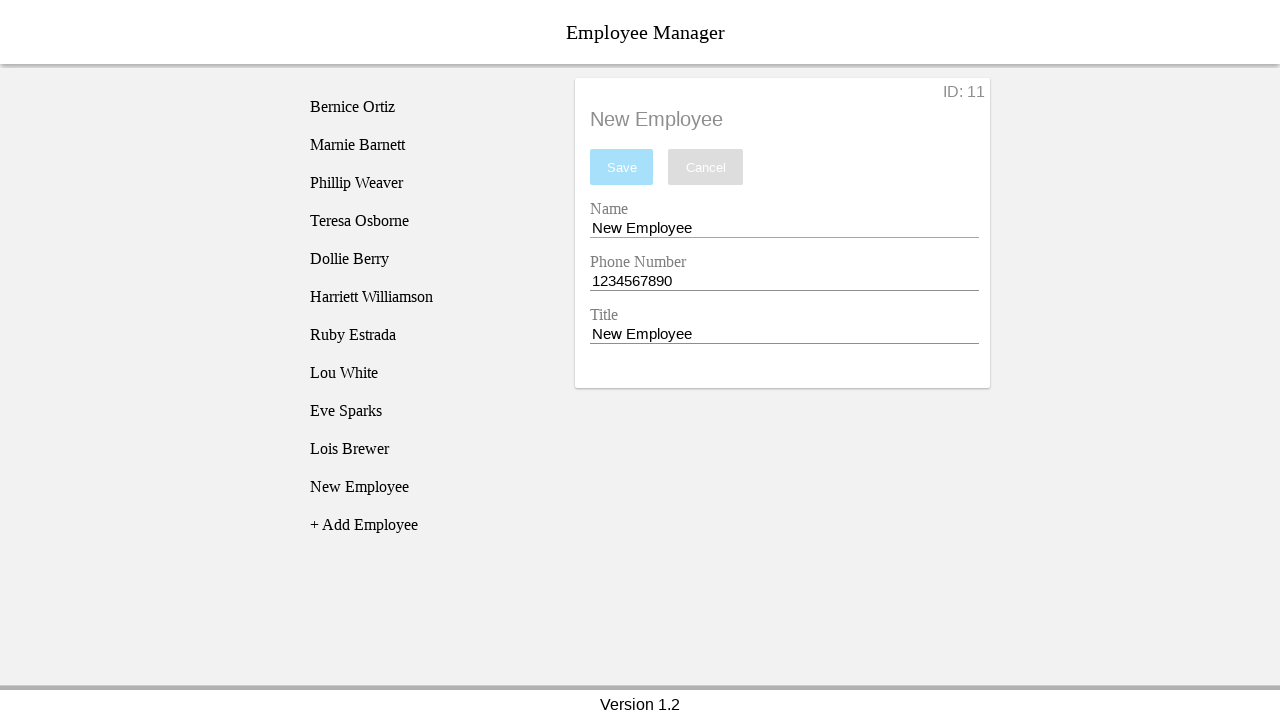

Filled name field with 'Richard Castle' on [name='nameEntry']
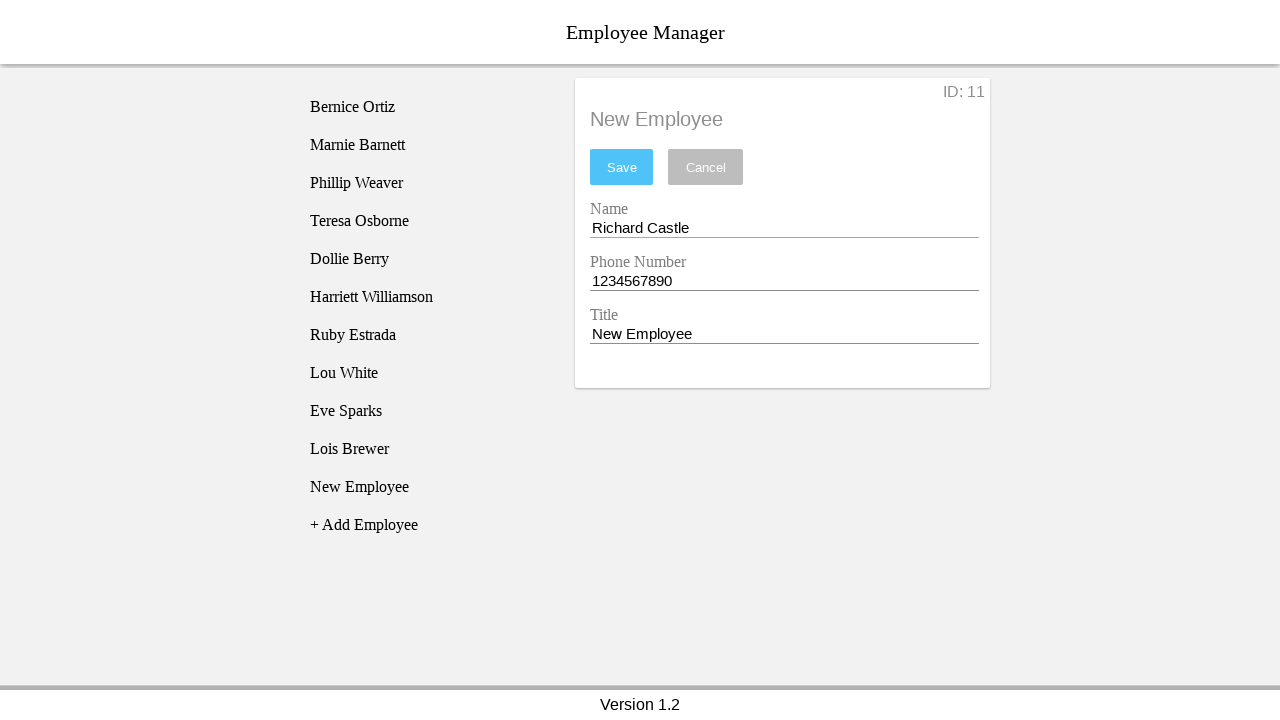

Clicked phone entry field at (784, 281) on [name='phoneEntry']
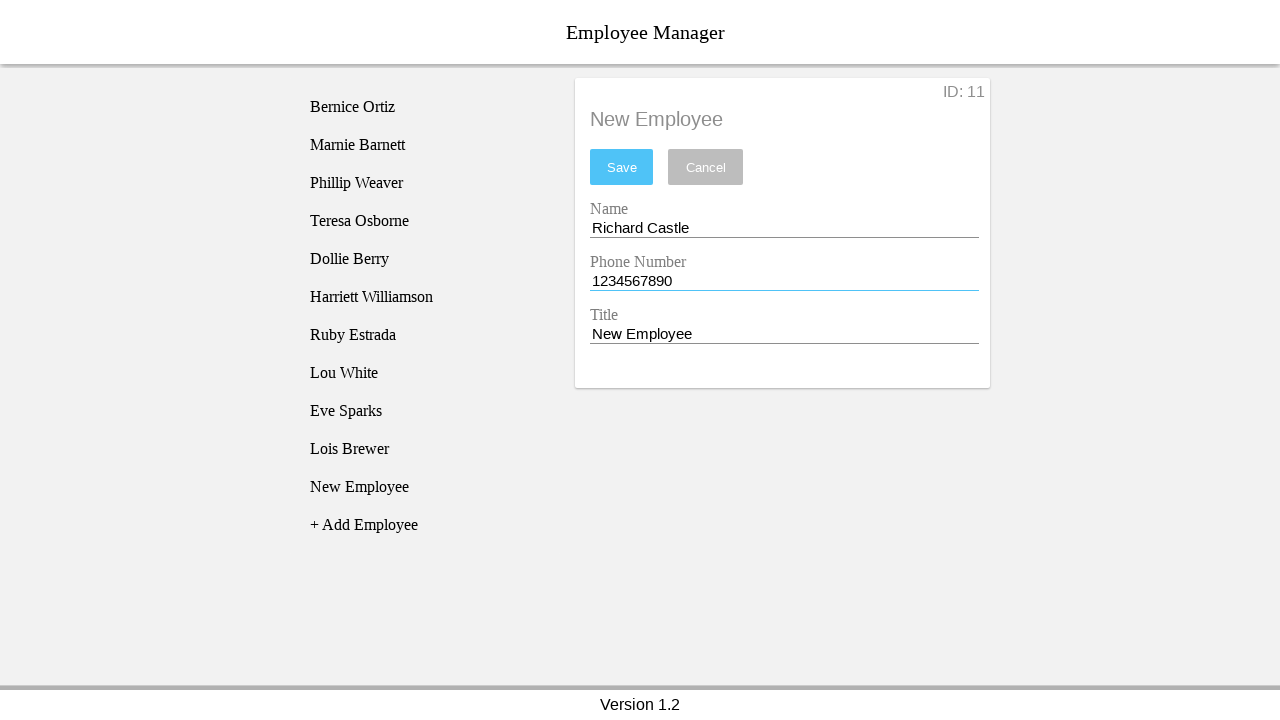

Filled phone field with '2128675309' on [name='phoneEntry']
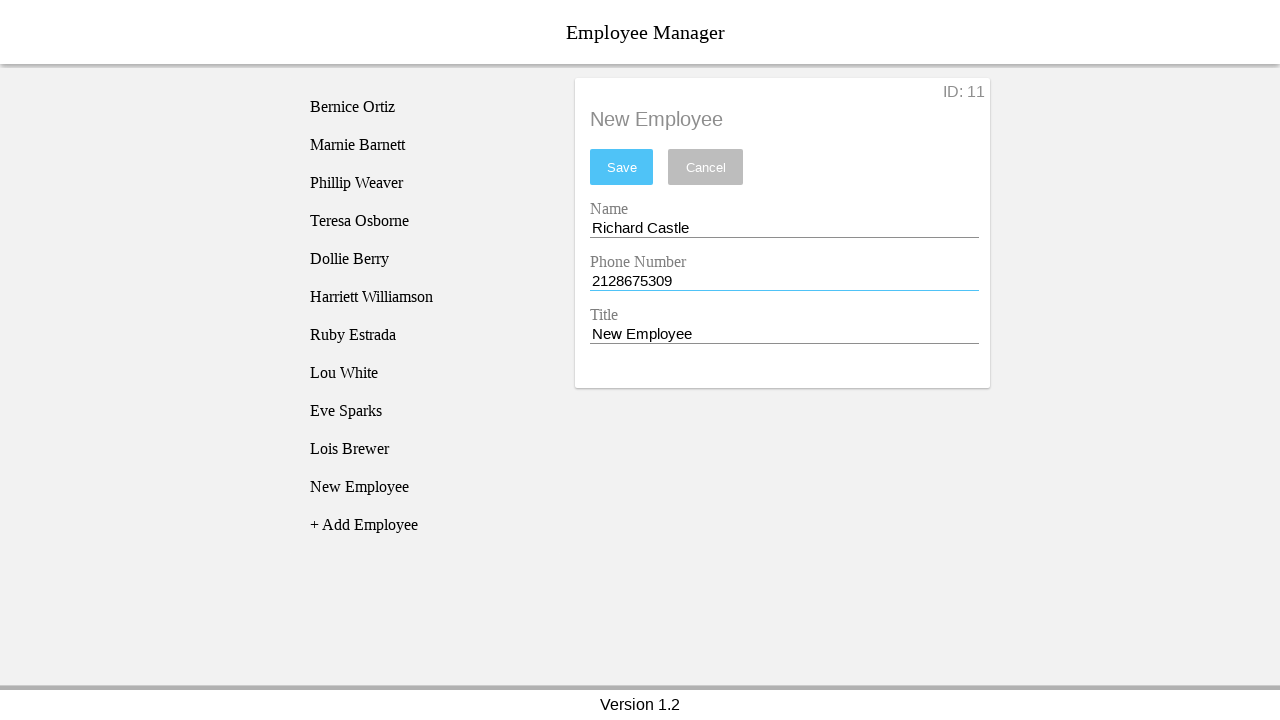

Clicked title entry field at (784, 334) on [name='titleEntry']
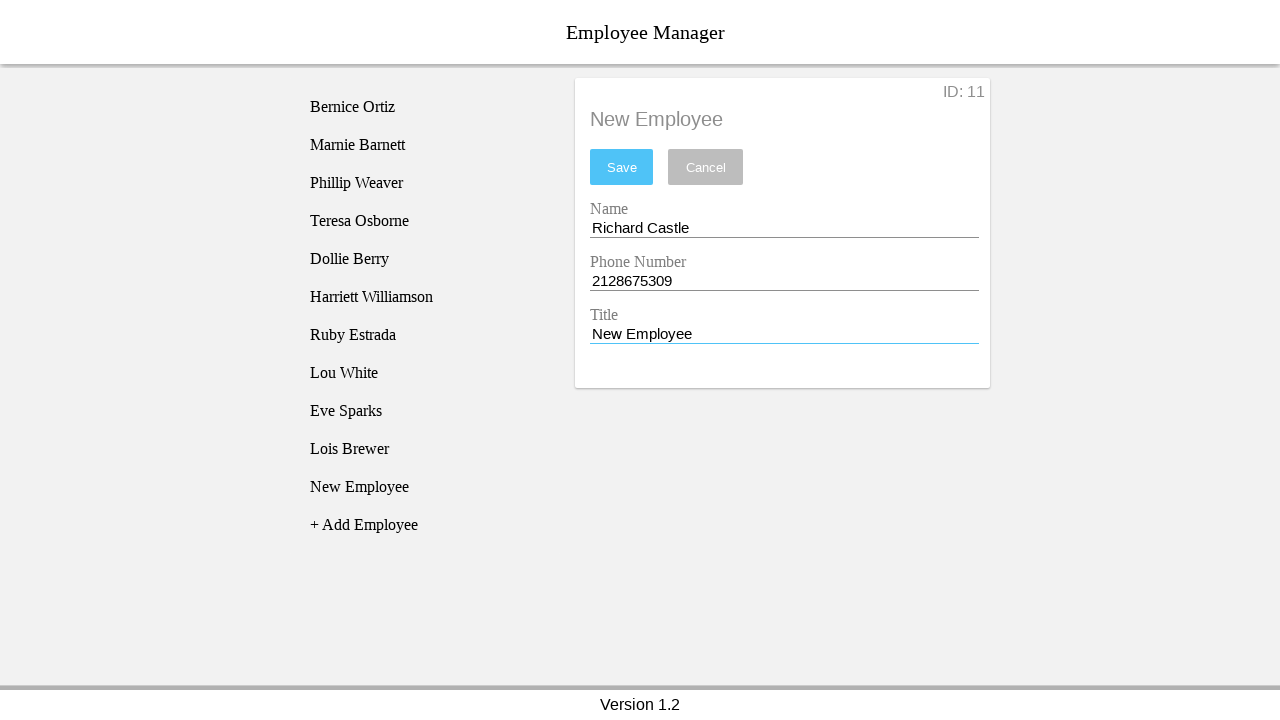

Filled title field with 'Mystery Writer' on [name='titleEntry']
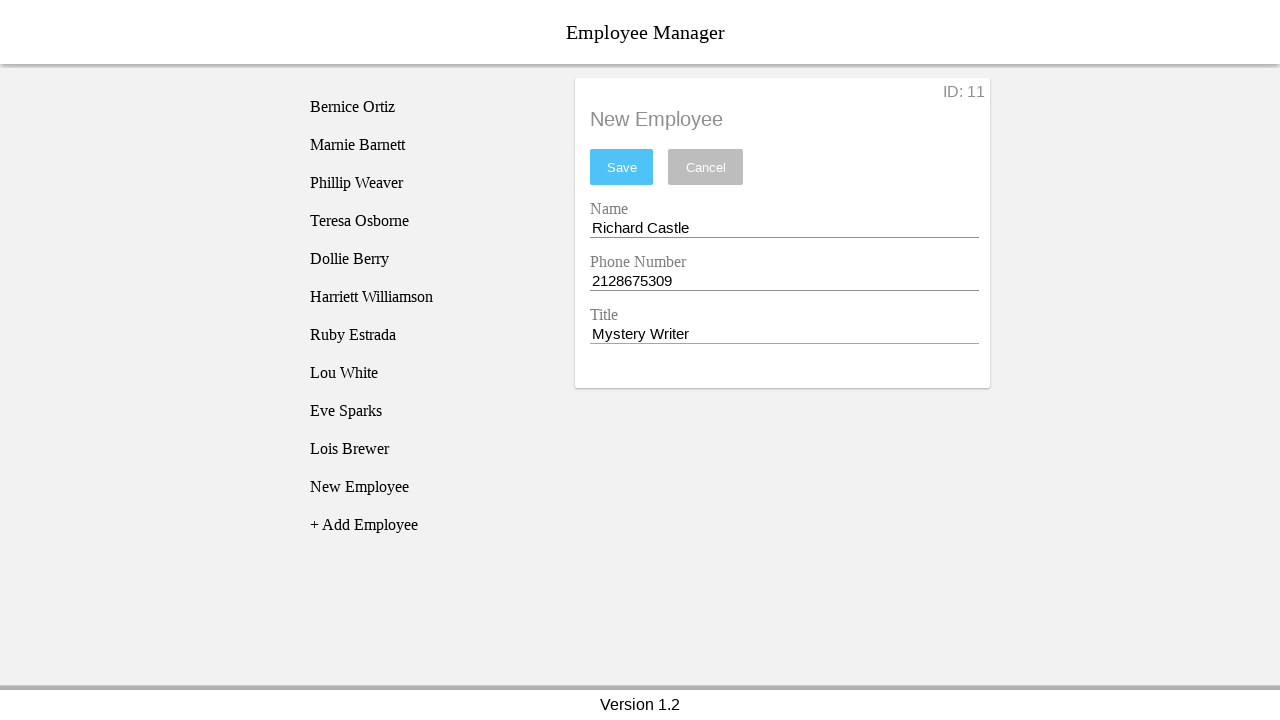

Clicked save button to save new employee at (622, 167) on [name='save']
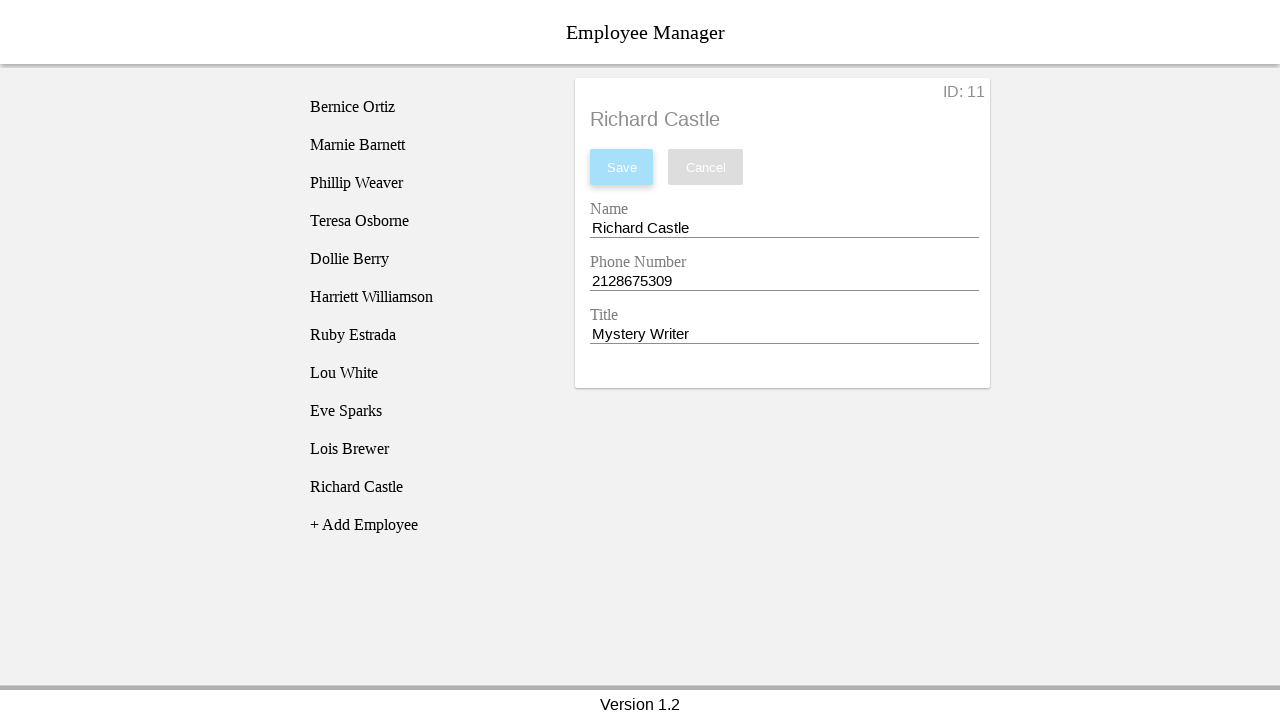

Waited for save operation to complete
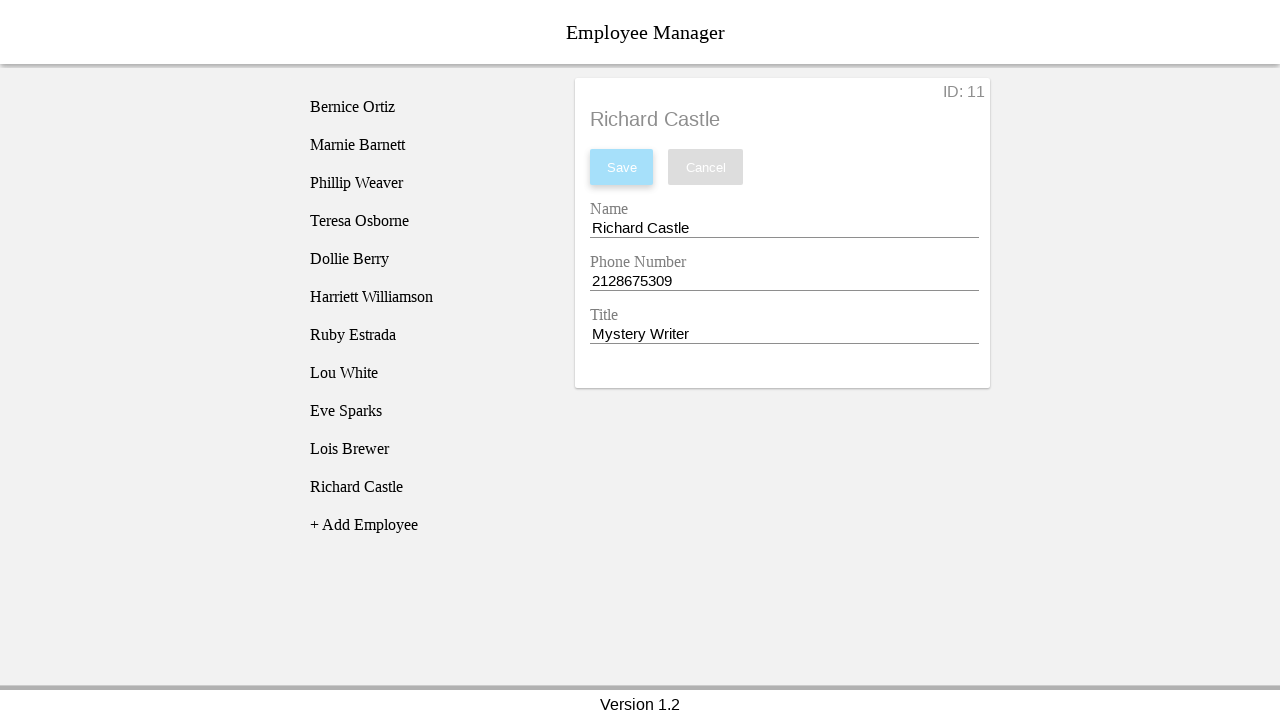

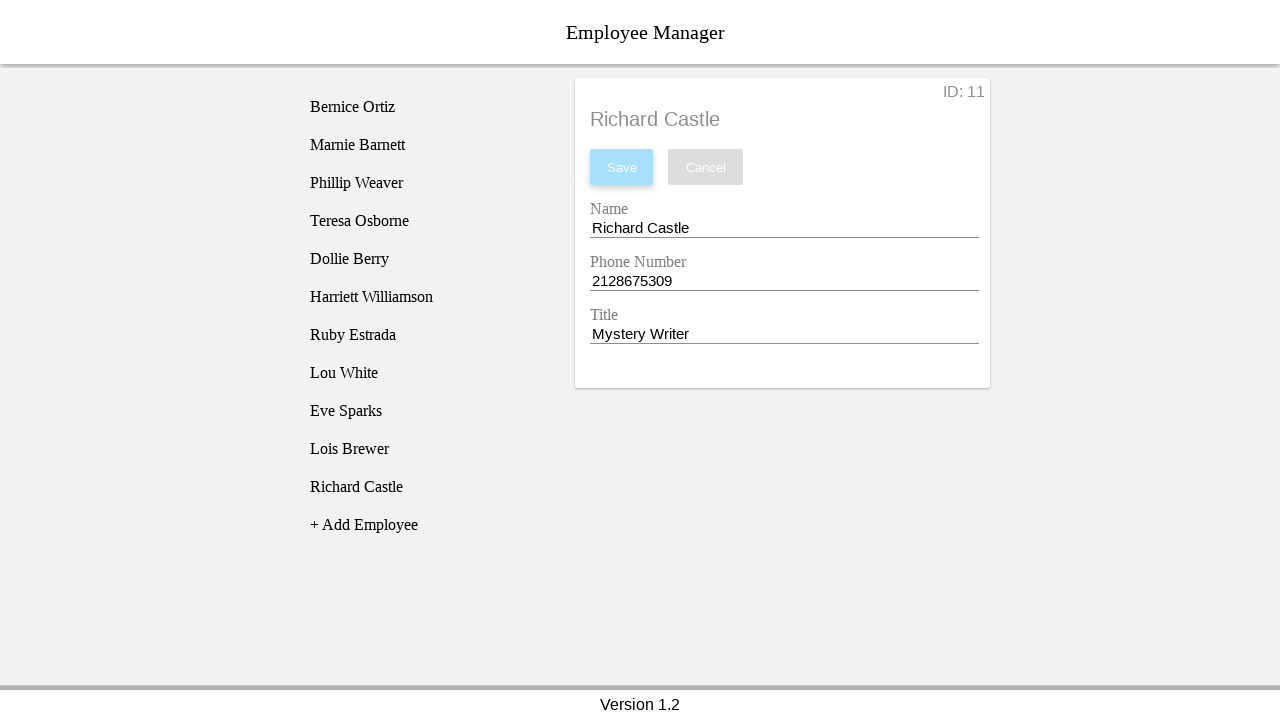